Tests a page with a delayed button by clicking the verify button and checking for a success message

Starting URL: http://suninjuly.github.io/wait1.html

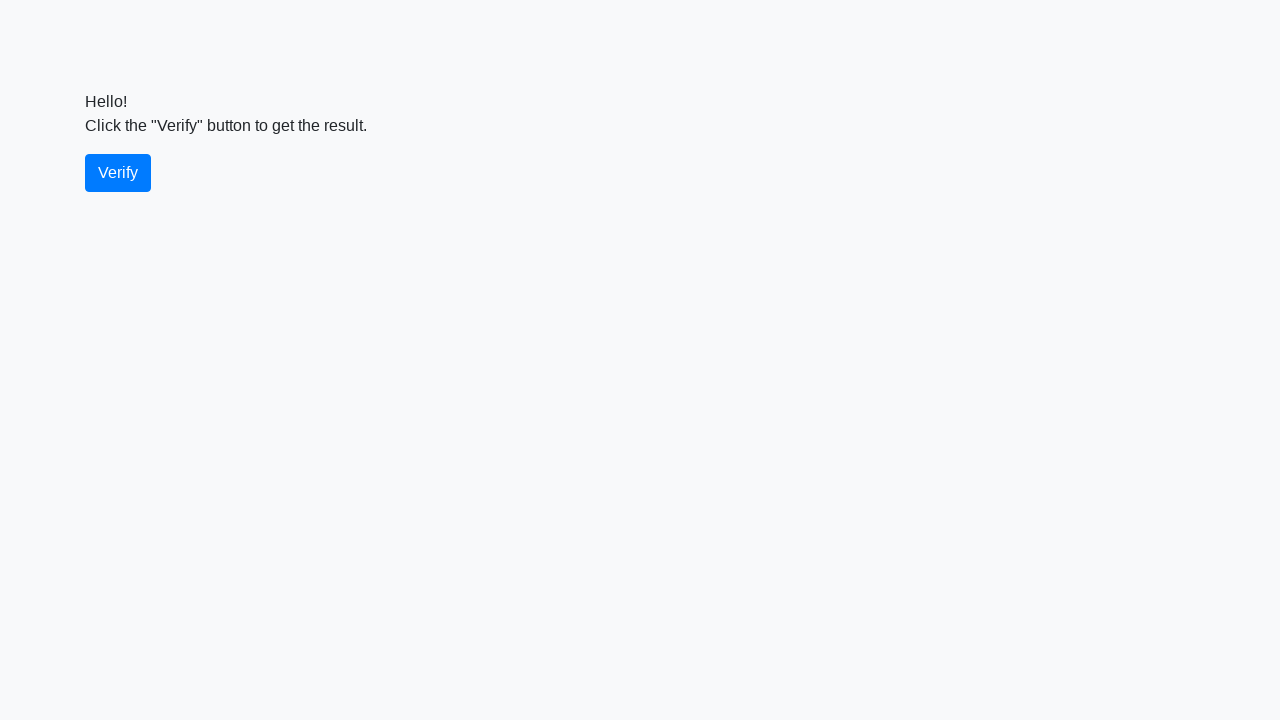

Waited for verify button to be present
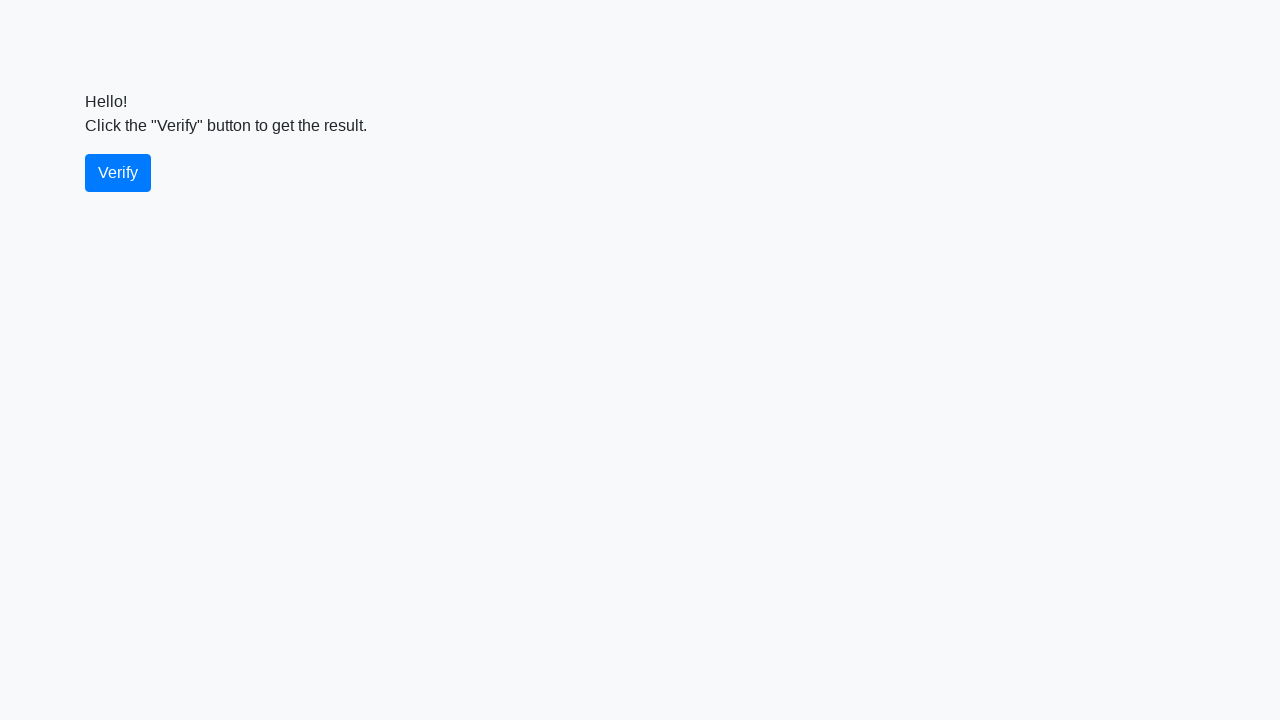

Clicked the verify button at (118, 173) on #verify
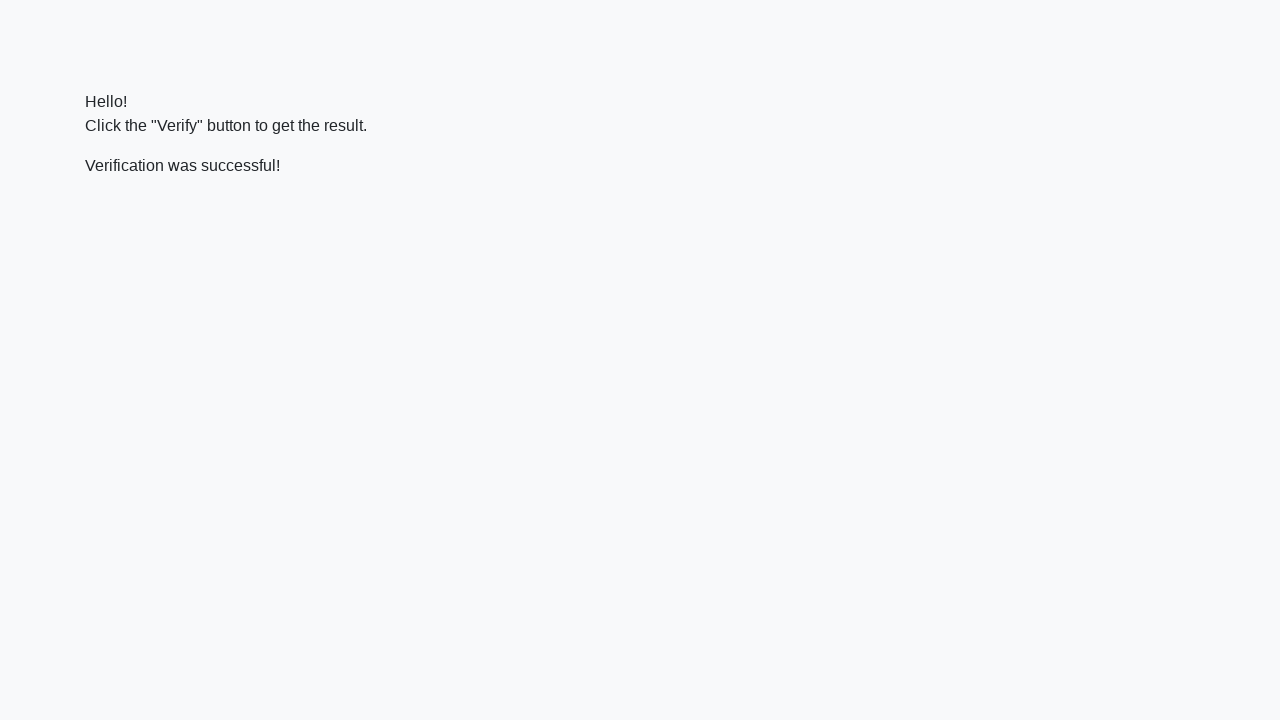

Waited for success message to appear
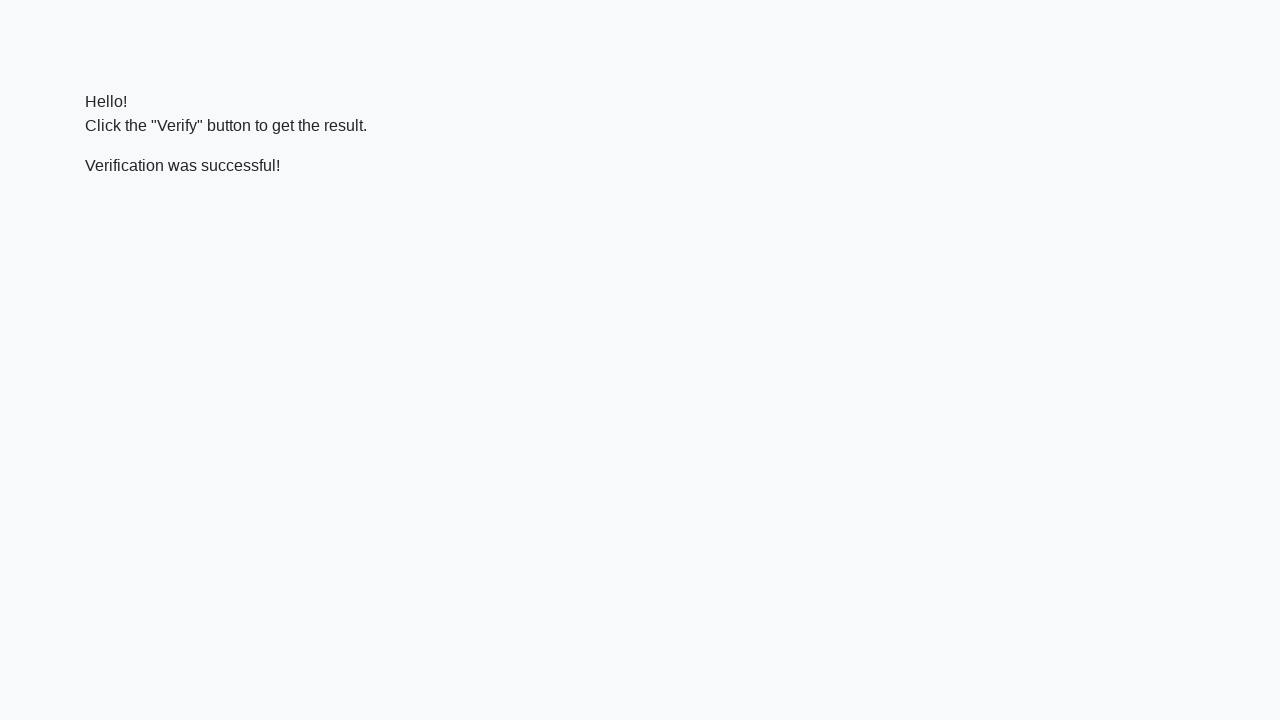

Located the success message element
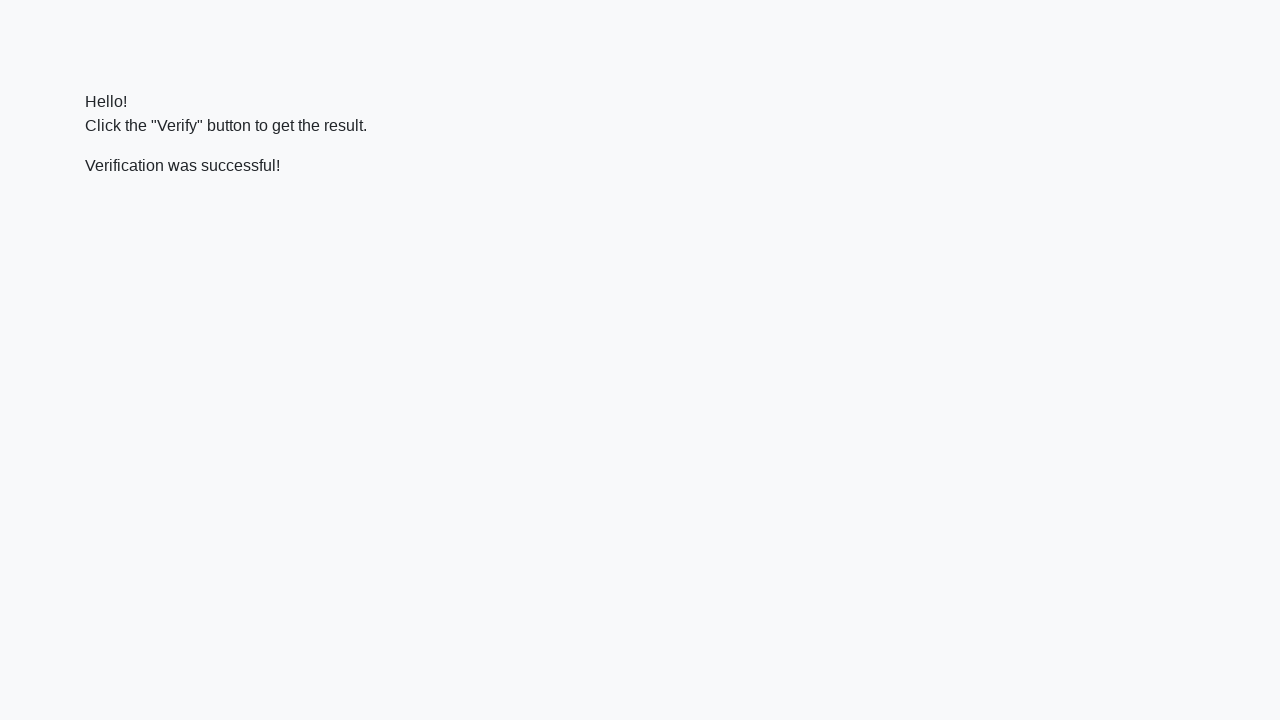

Verified success message contains 'successful'
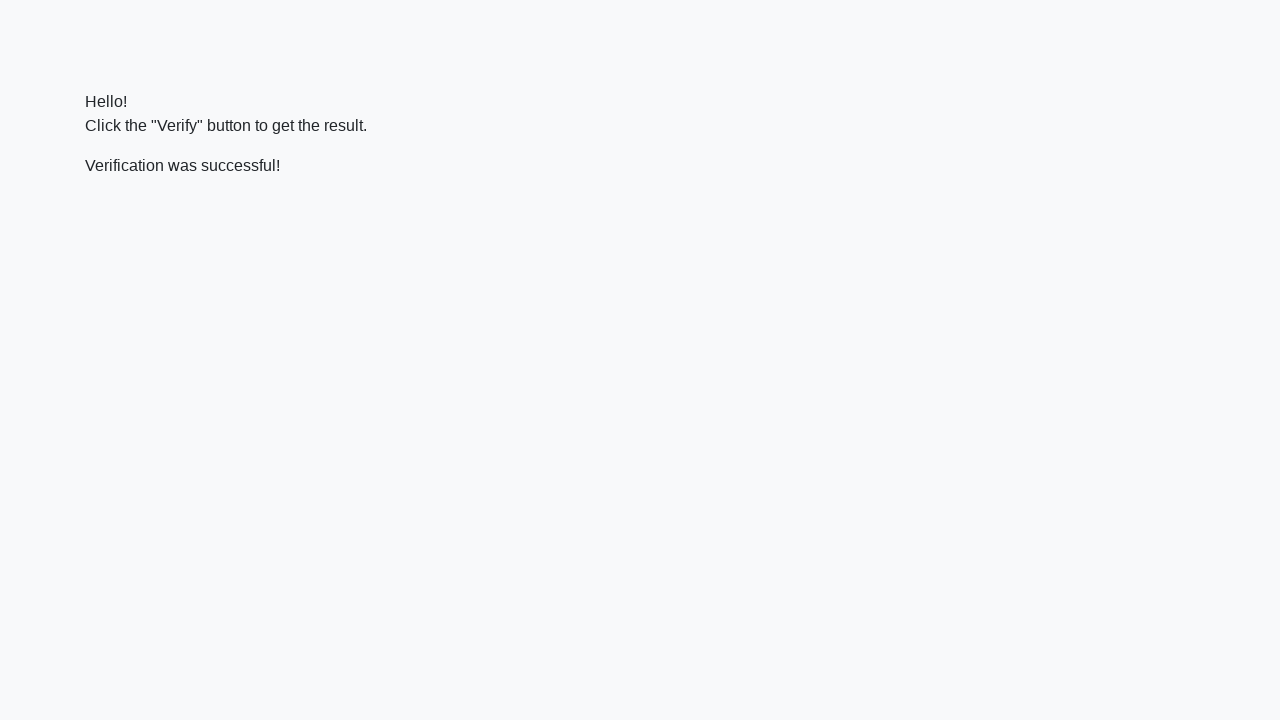

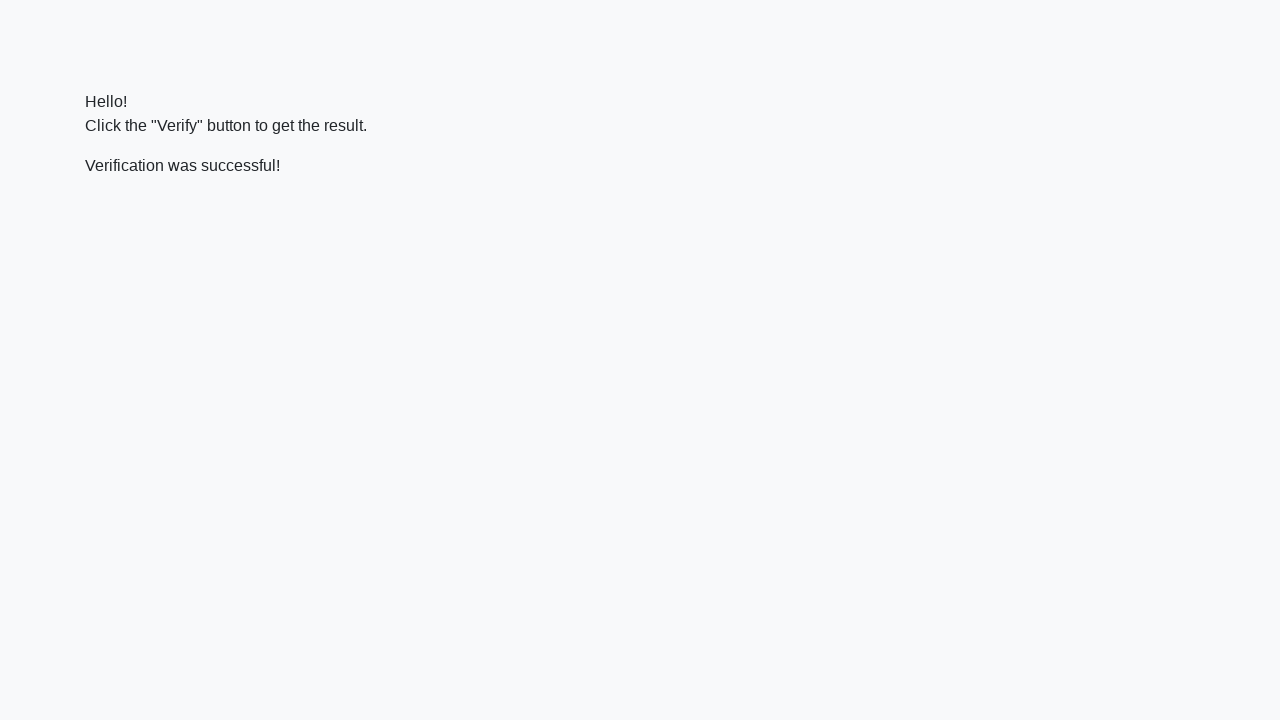